Tests various link interactions on a practice page including clicking links, navigating back, checking link attributes, testing broken links, and counting links on the page.

Starting URL: https://www.leafground.com/link.xhtml

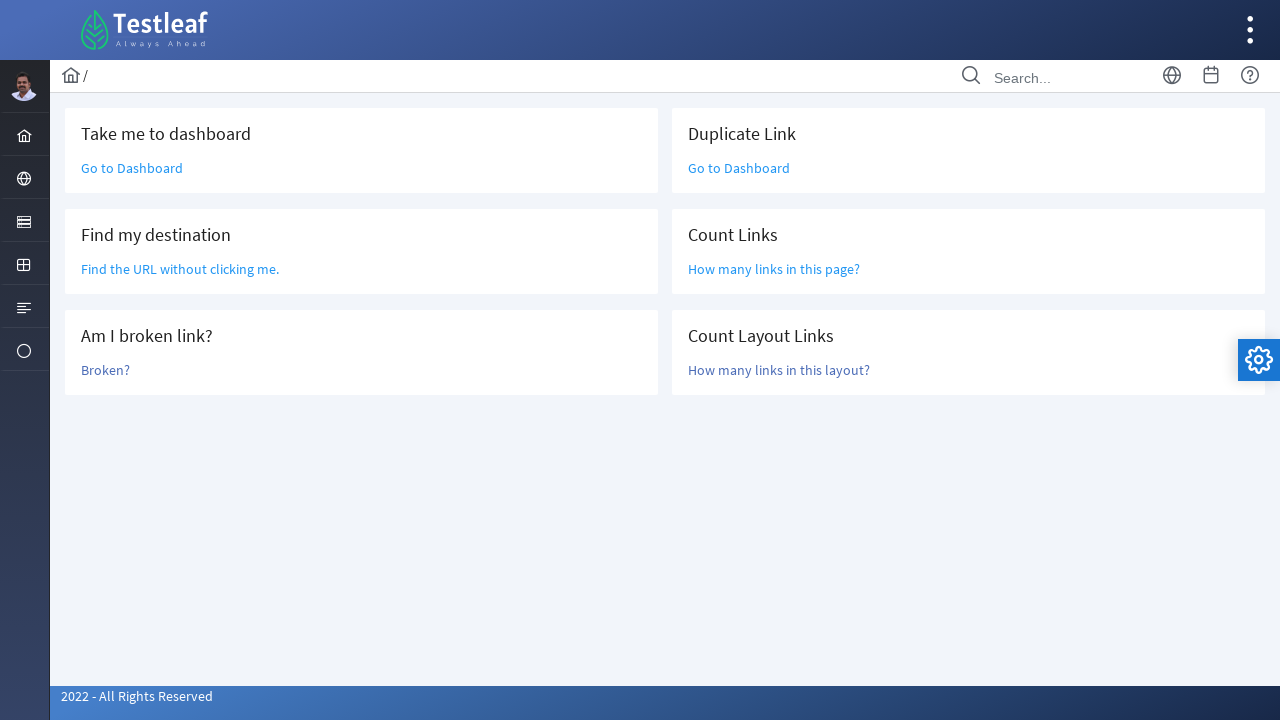

Clicked 'Go to Dashboard' link at (132, 168) on a:text('Go to Dashboard')
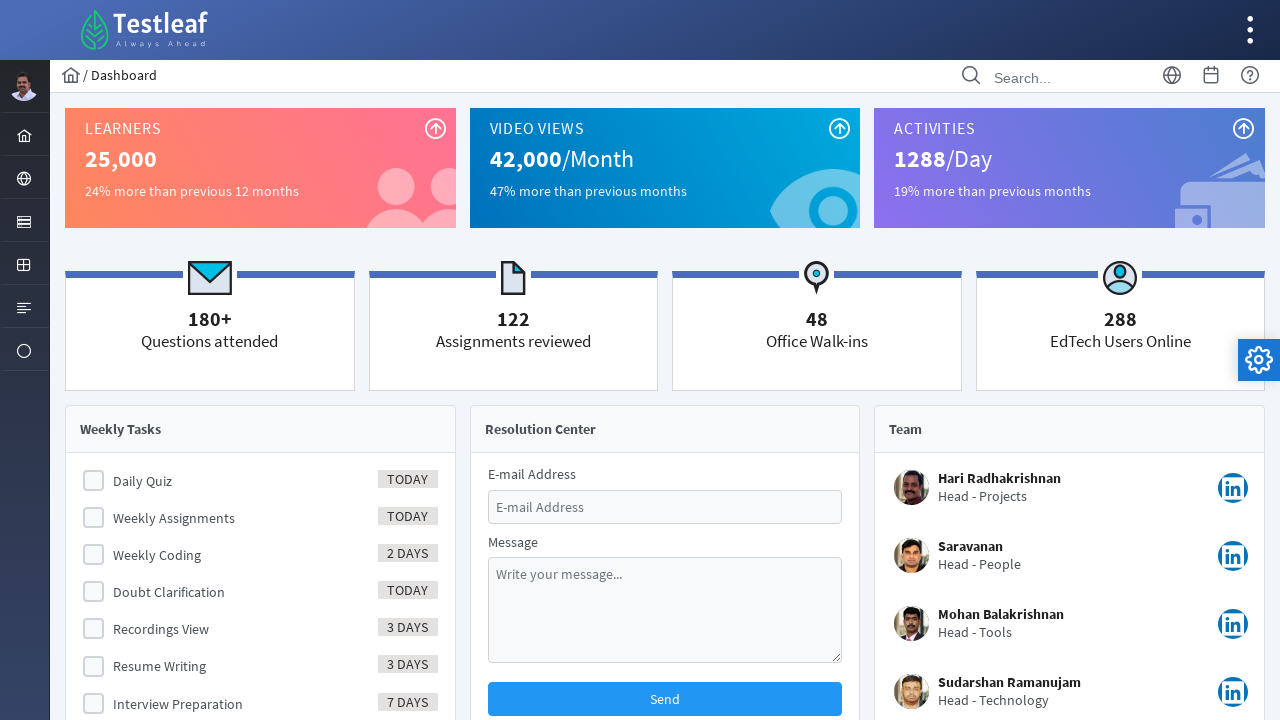

Navigated back to original page
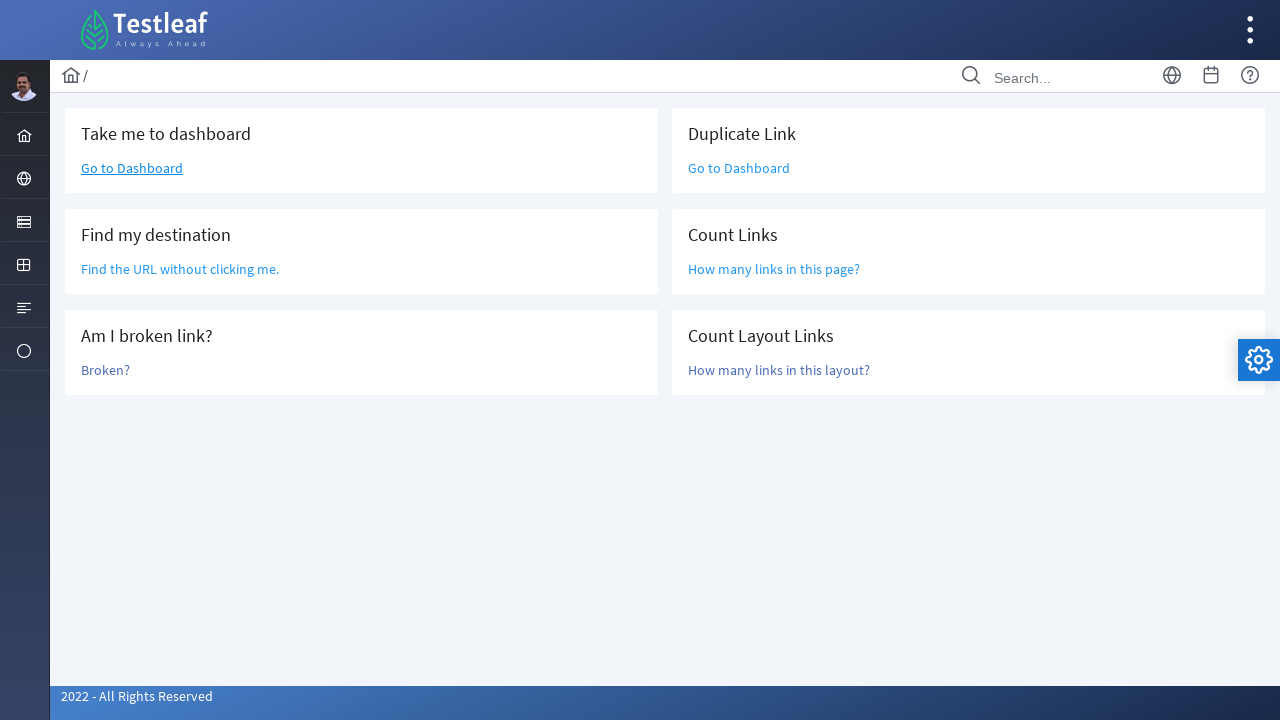

Located link 'Find the URL without clicking me'
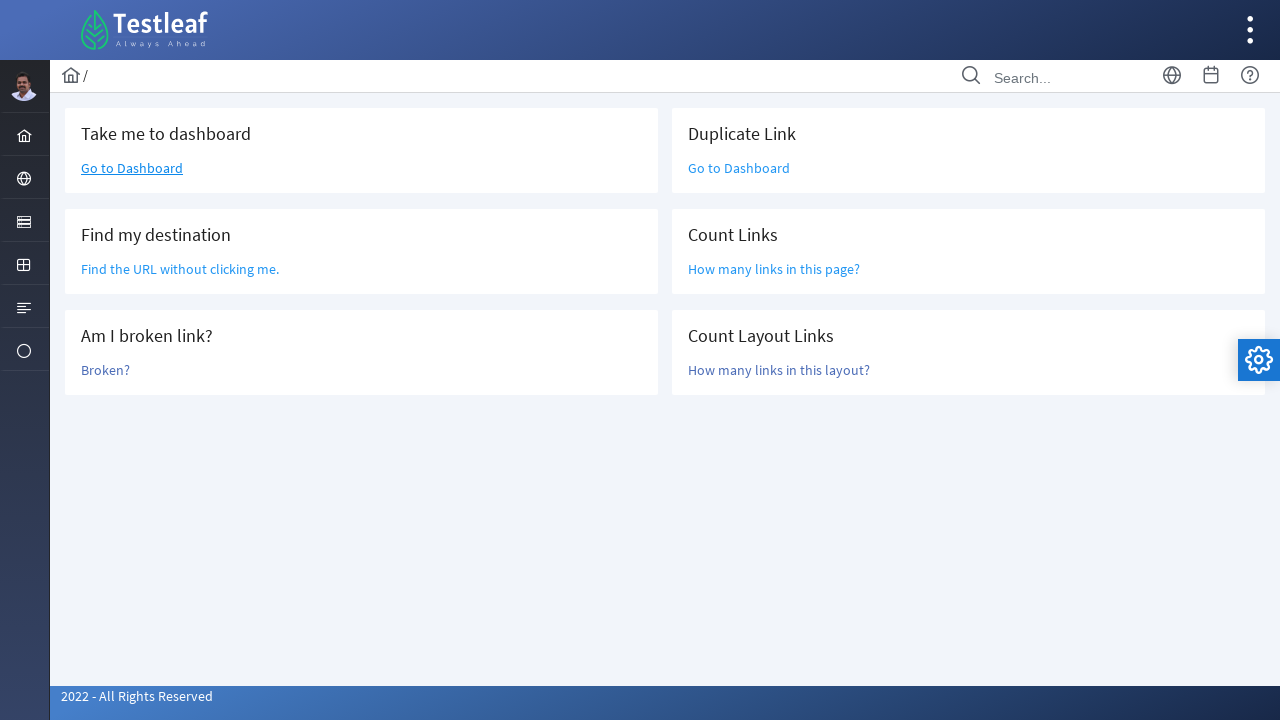

Retrieved href attribute: /grid.xhtml
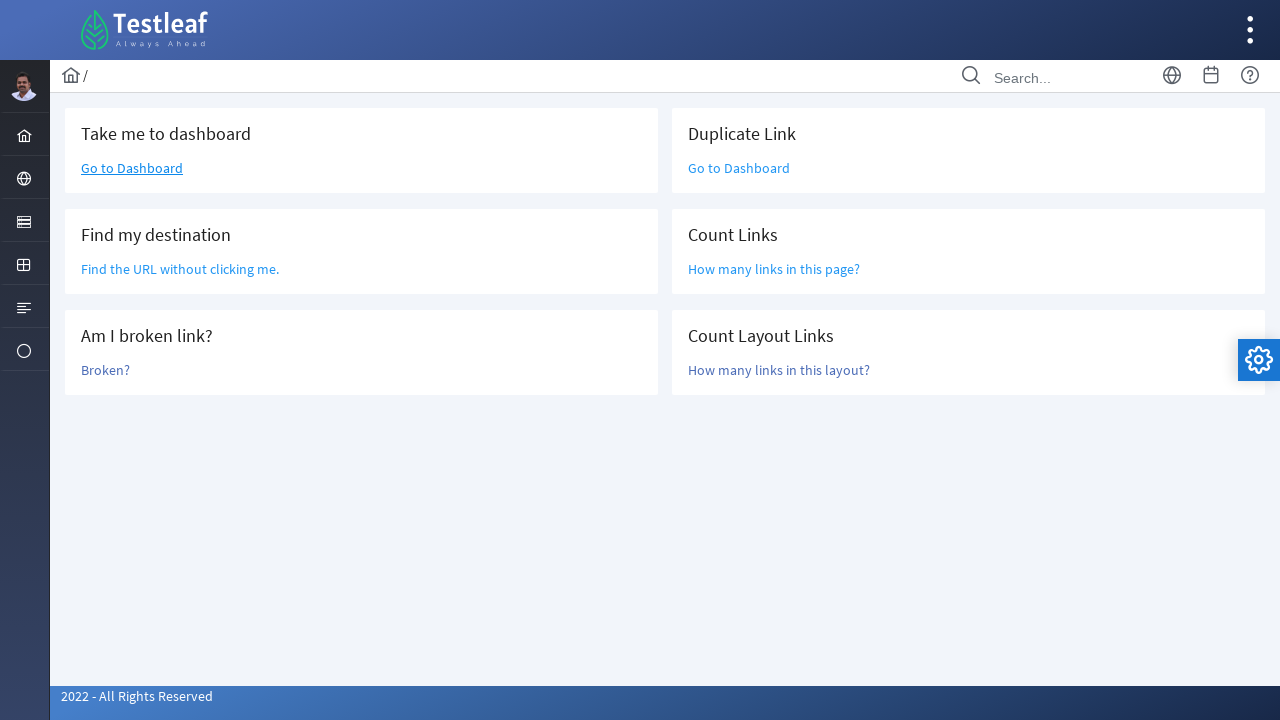

Clicked 'Broken?' link to test for broken link at (106, 370) on a:text('Broken?')
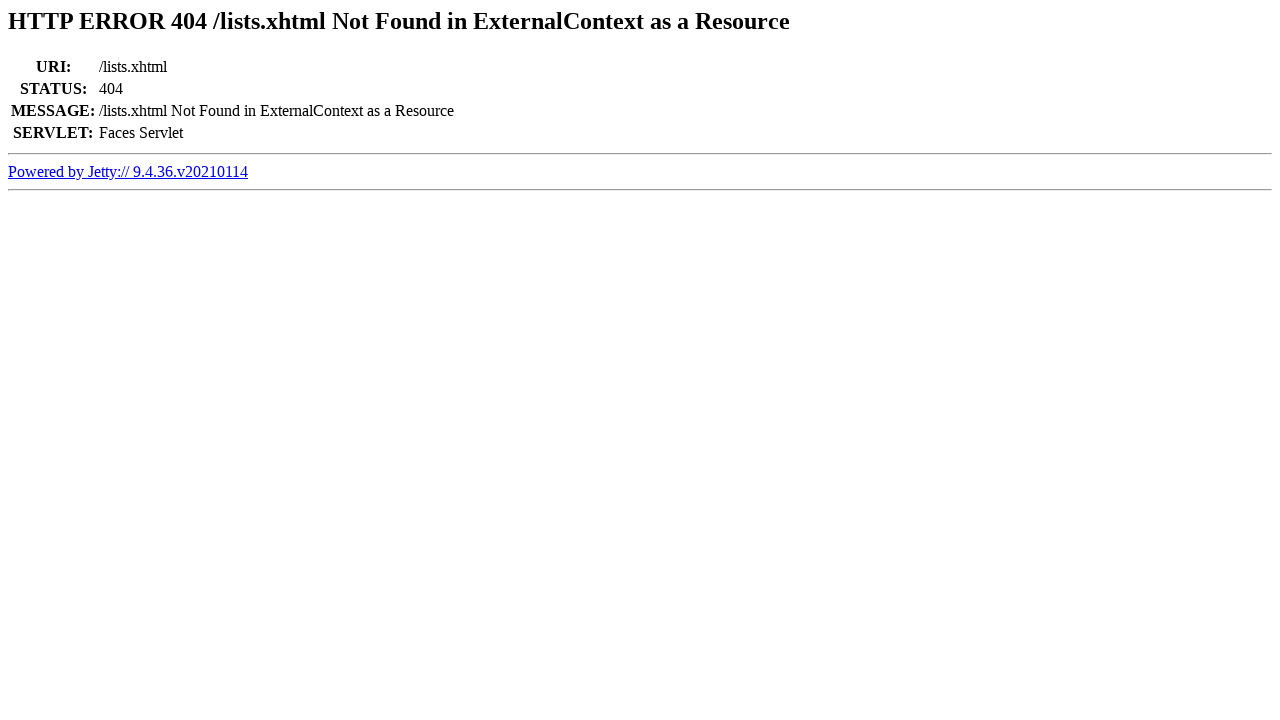

Retrieved page title: Error 404 /lists.xhtml Not Found in ExternalContext as a Resource
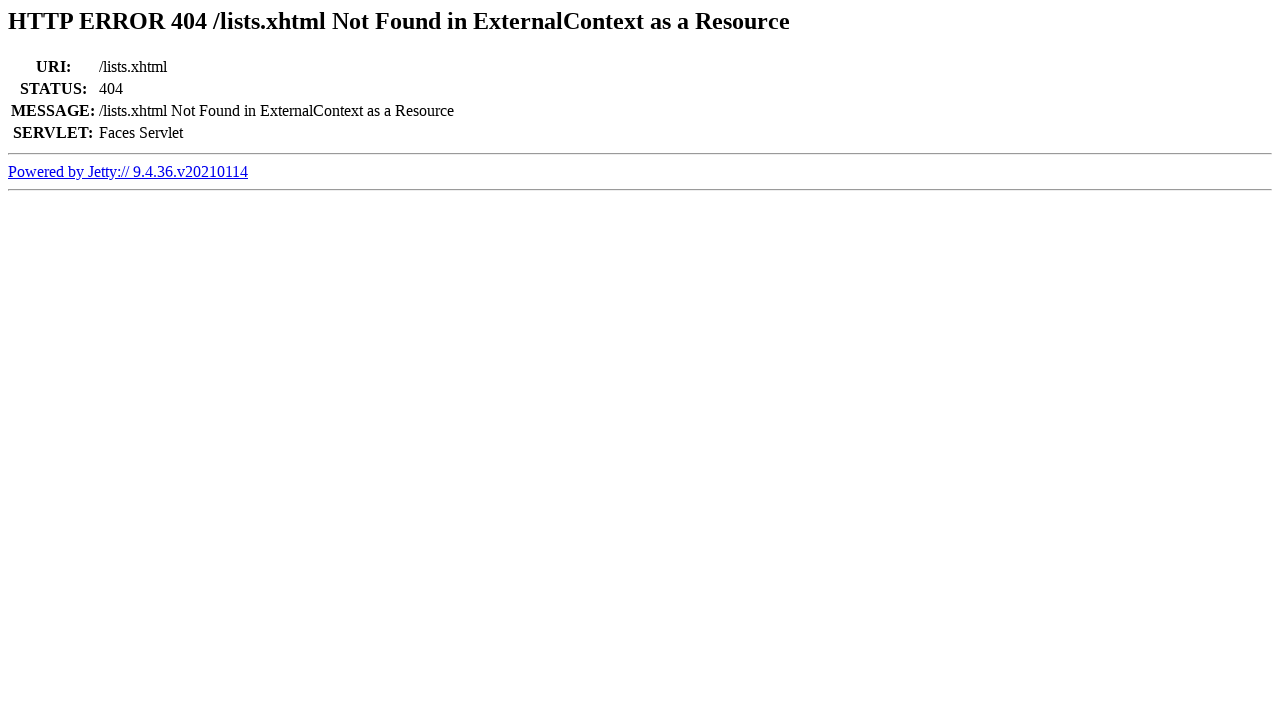

Navigated back from broken link test
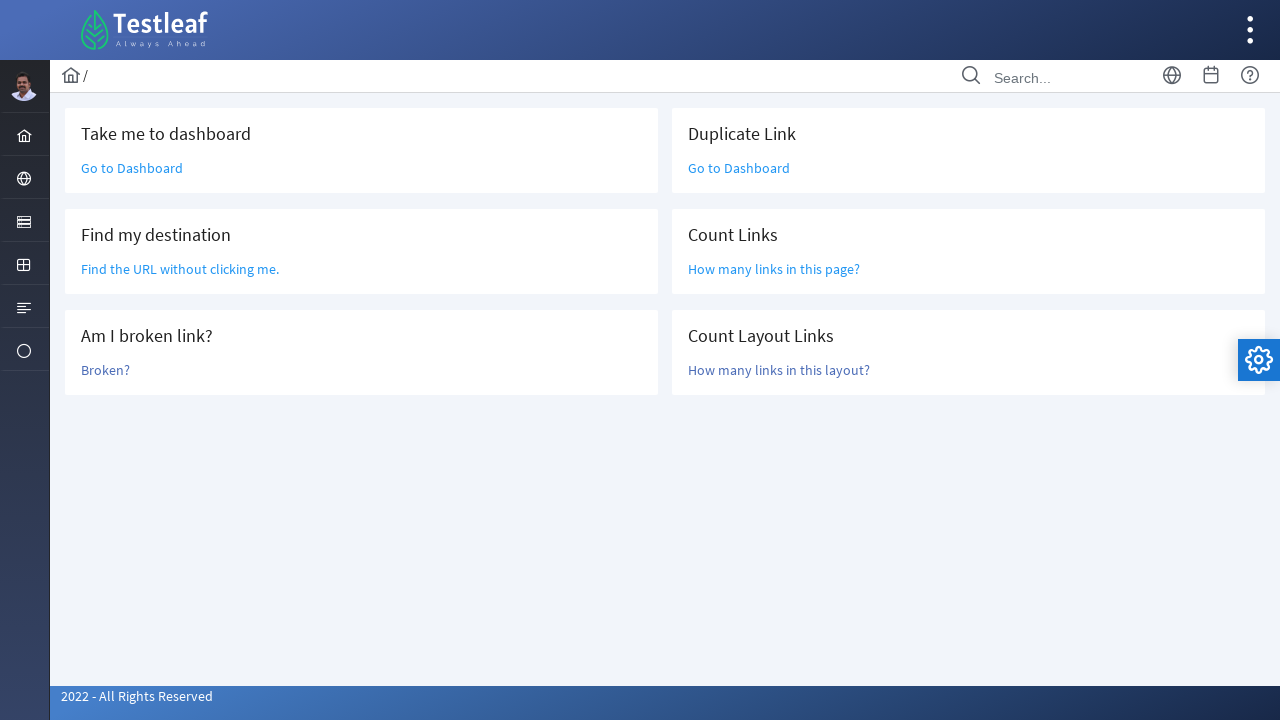

Clicked 'Go to Dashboard' link again (duplicate link test) at (132, 168) on a:text('Go to Dashboard')
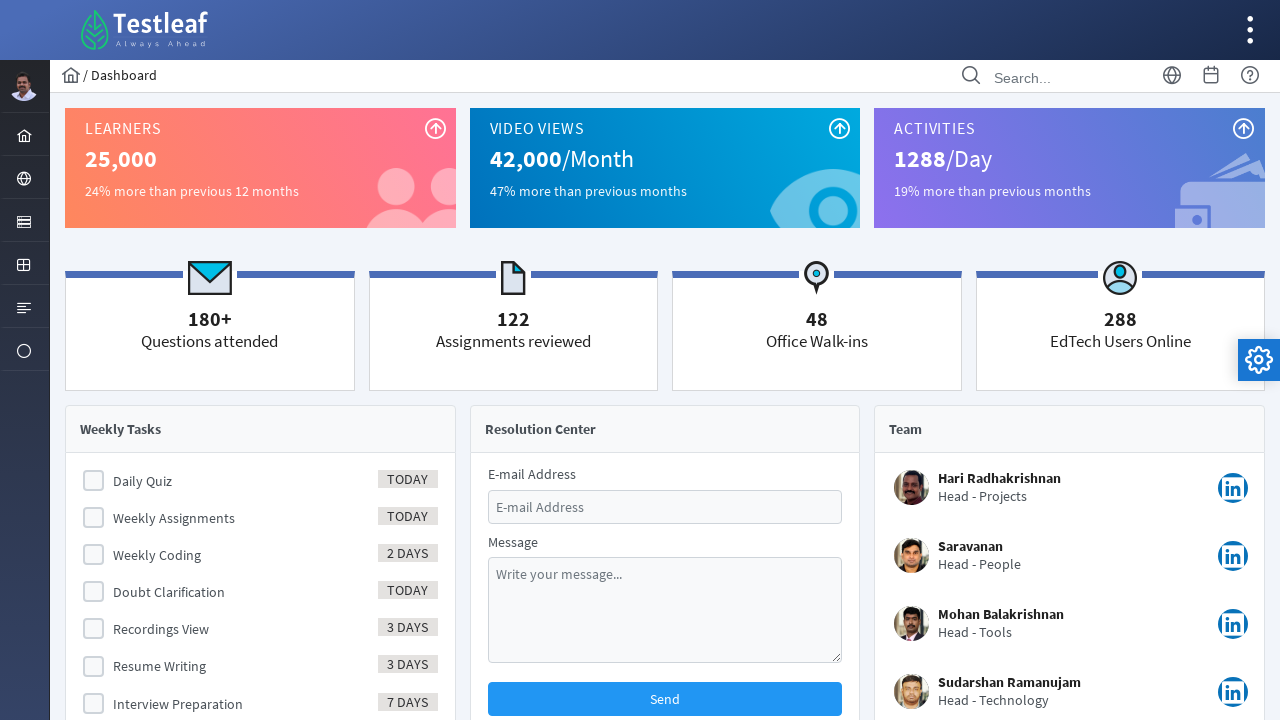

Navigated back to original page after second dashboard click
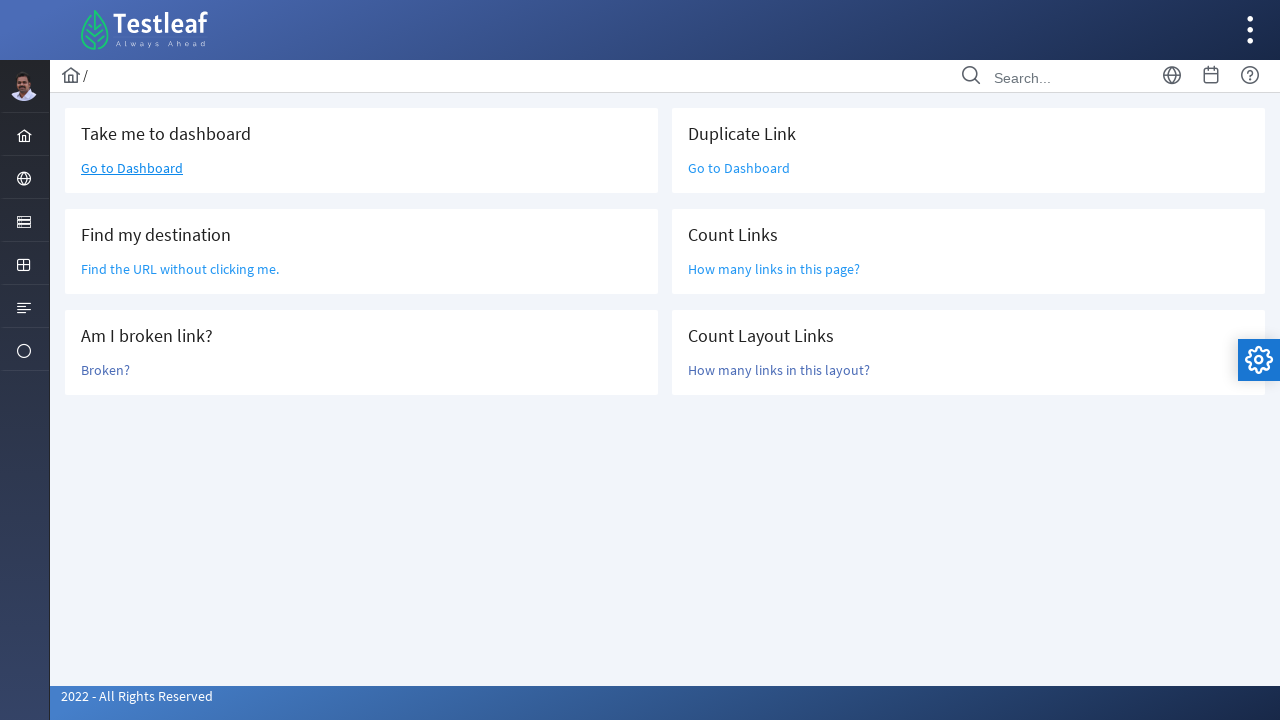

Located all links on the page
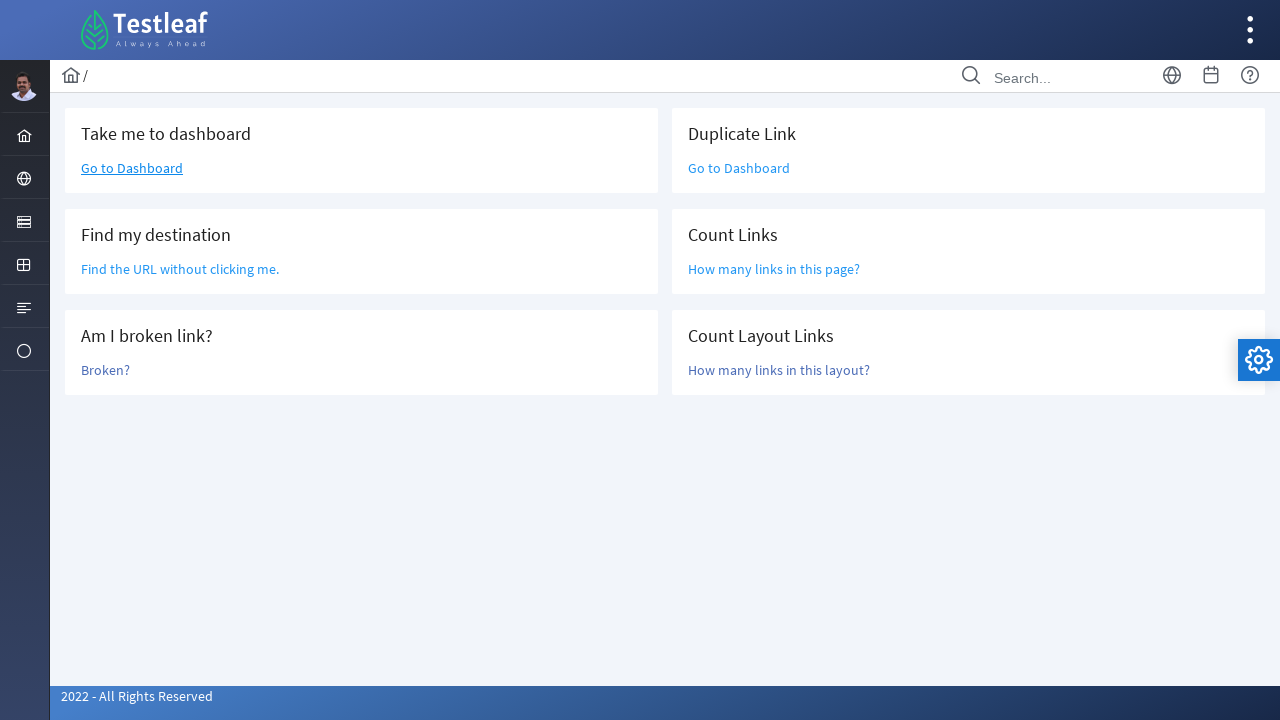

Counted all page links: 47 total links
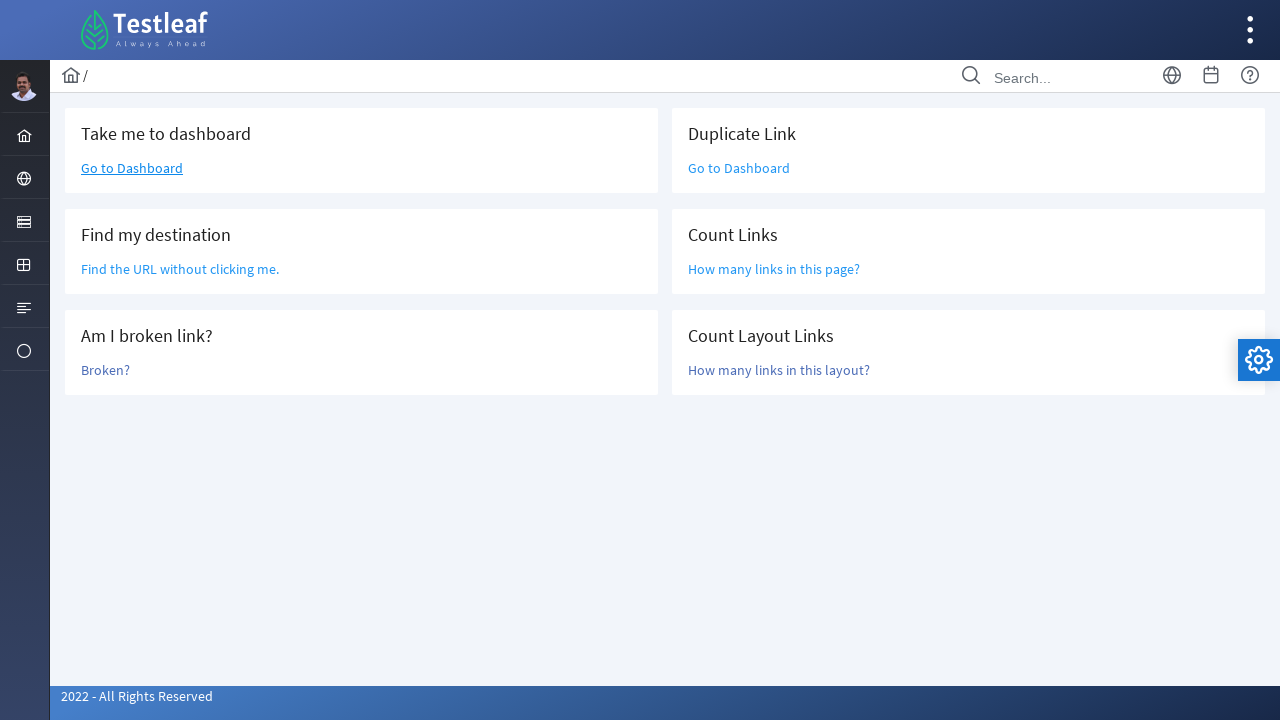

Located links within layout-main-content area
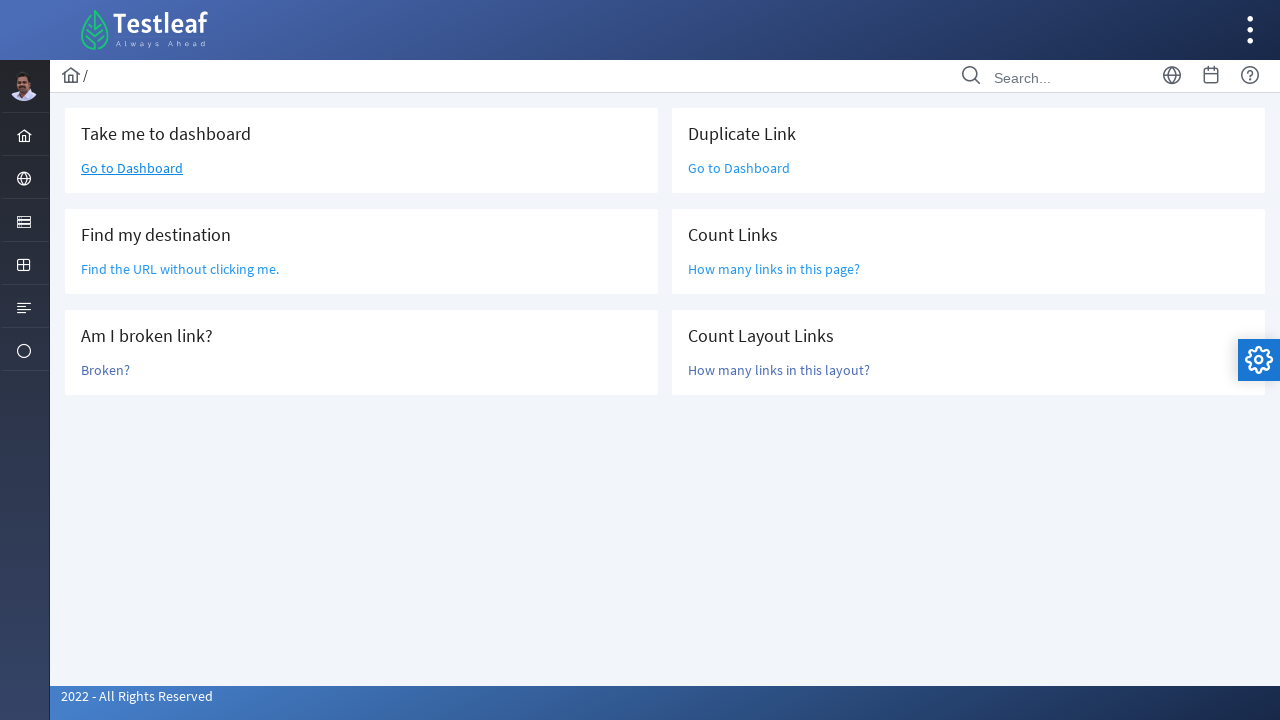

Counted layout-main-content links: 6 links
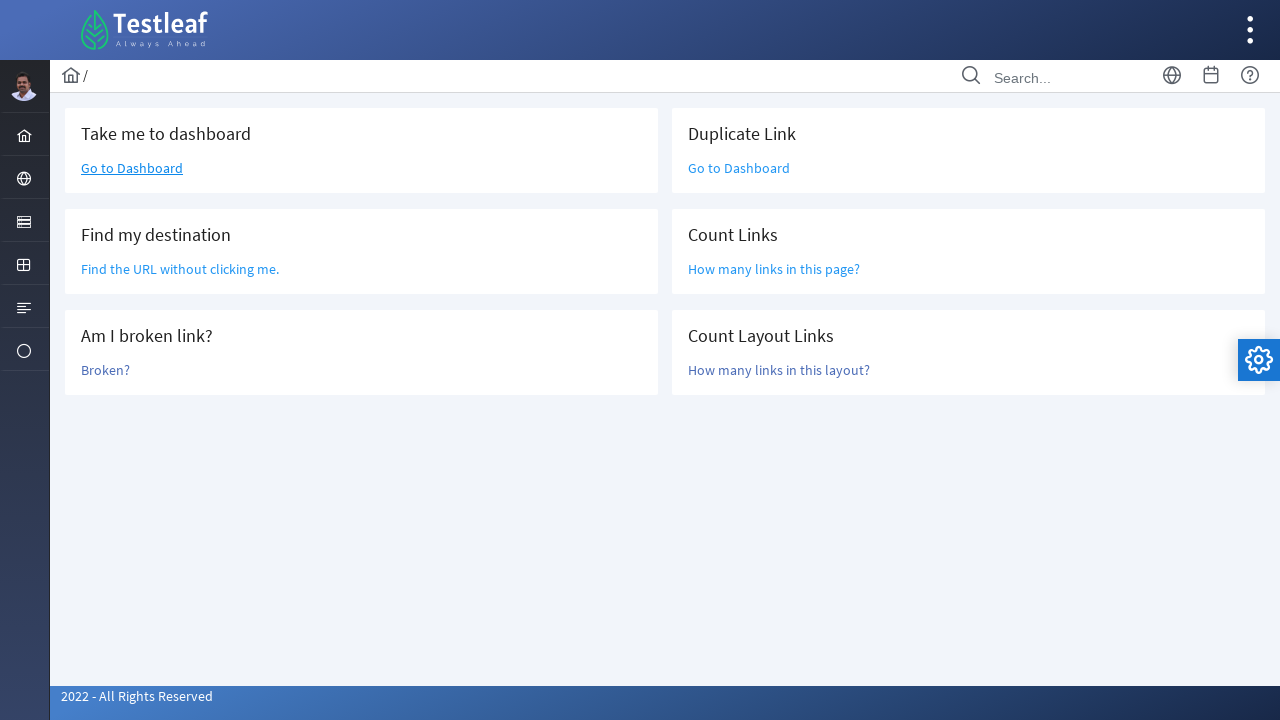

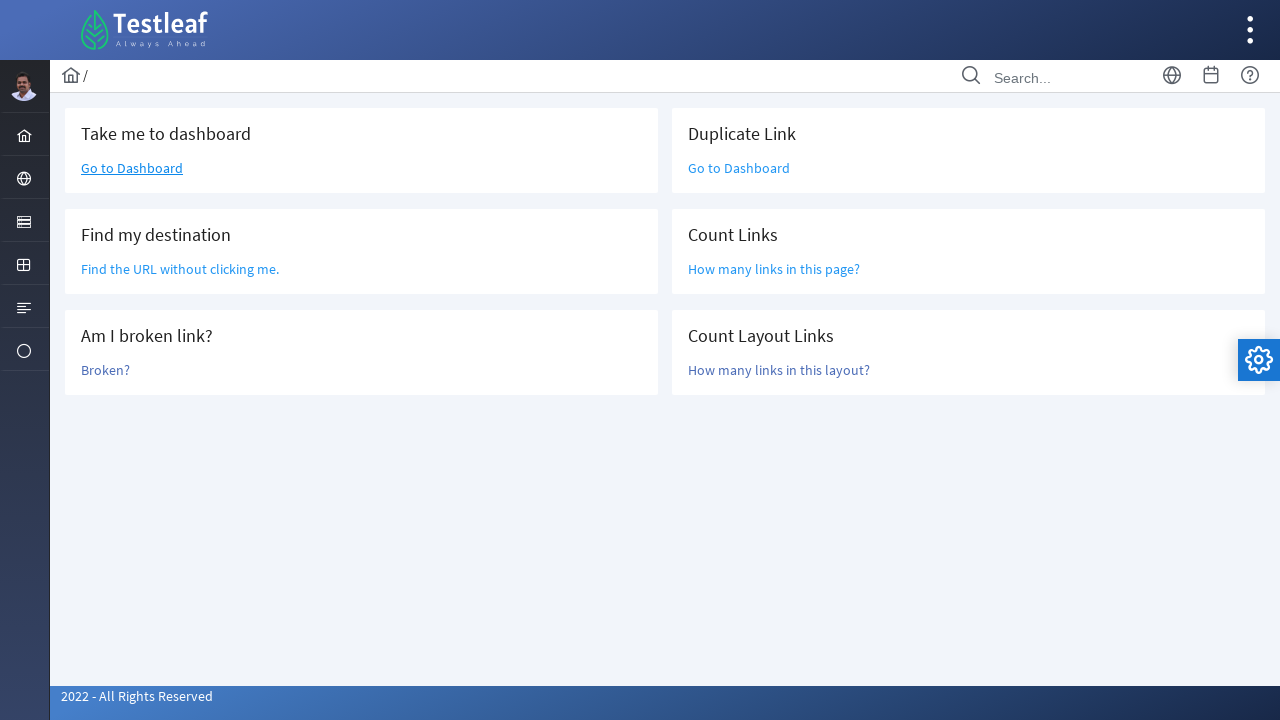